Tests handling of a loading spinner by clicking a button to show the spinner and waiting for an input element to become visible

Starting URL: http://avinashpandeblogsonseleniumautomation.blogspot.com/2018/06/spinner-to-handle-in-selenium.html

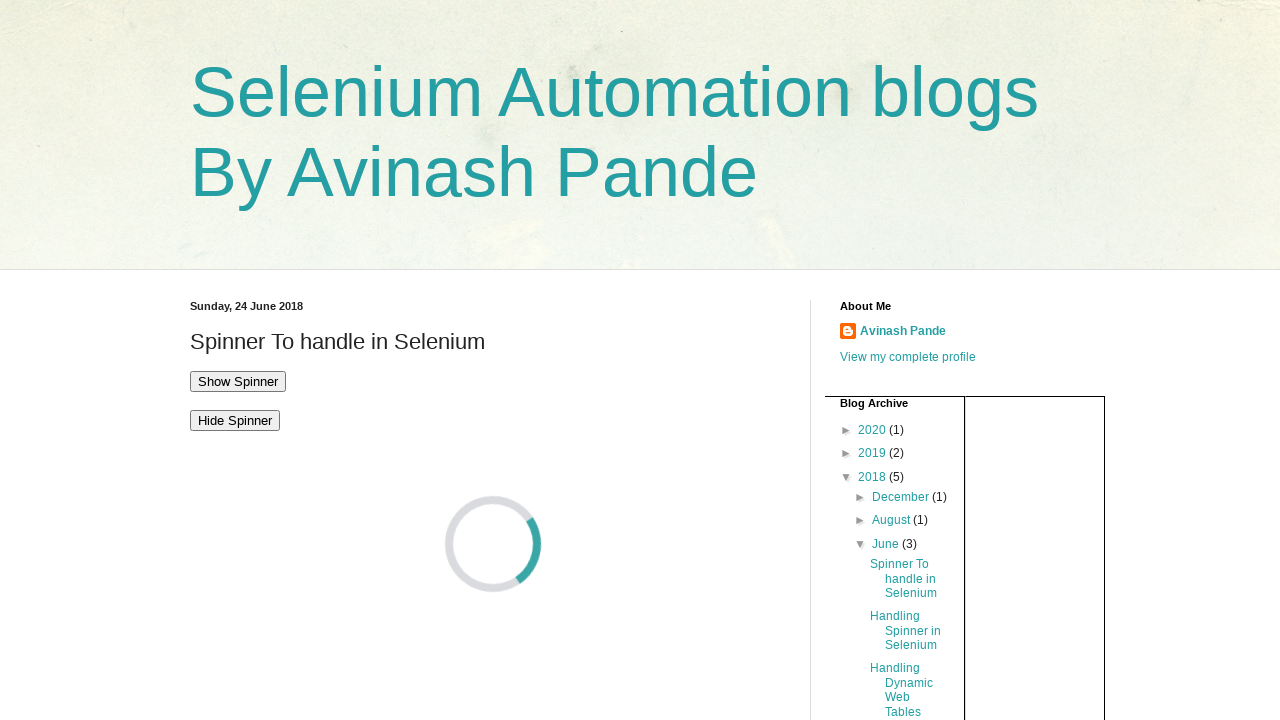

Clicked button to show loading spinner at (238, 381) on #showspinner
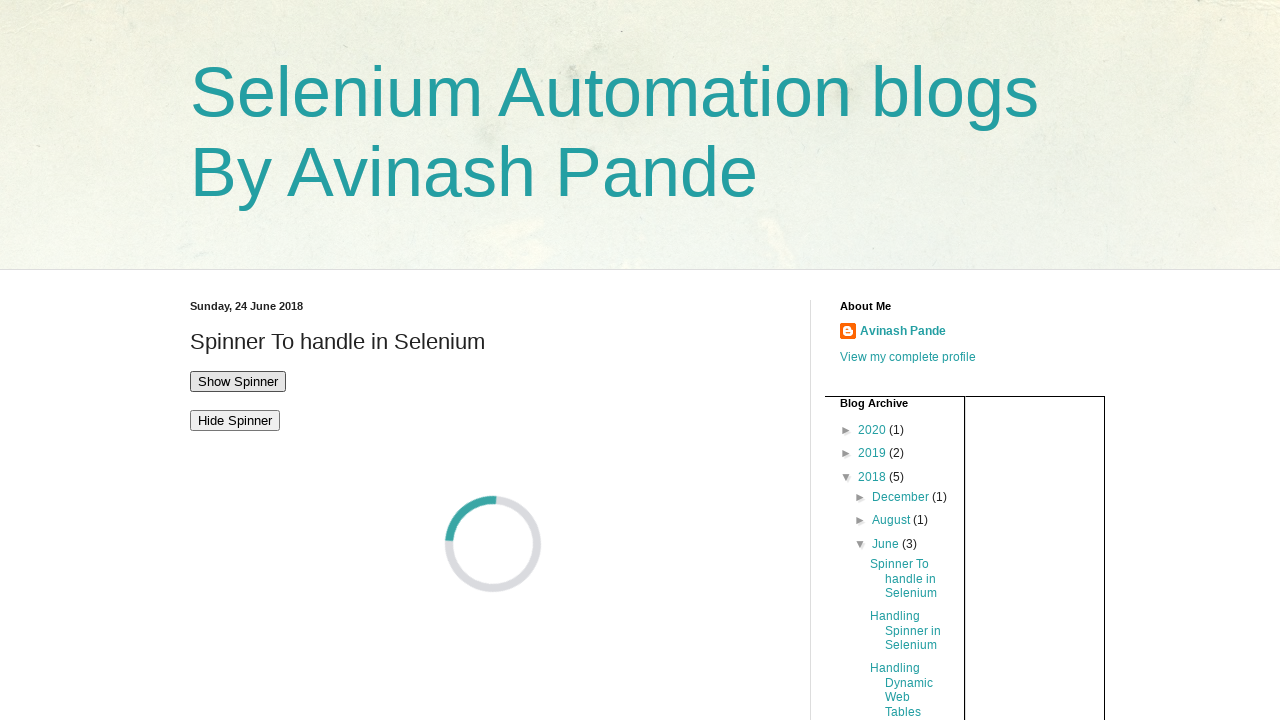

Input element became visible after spinner loading
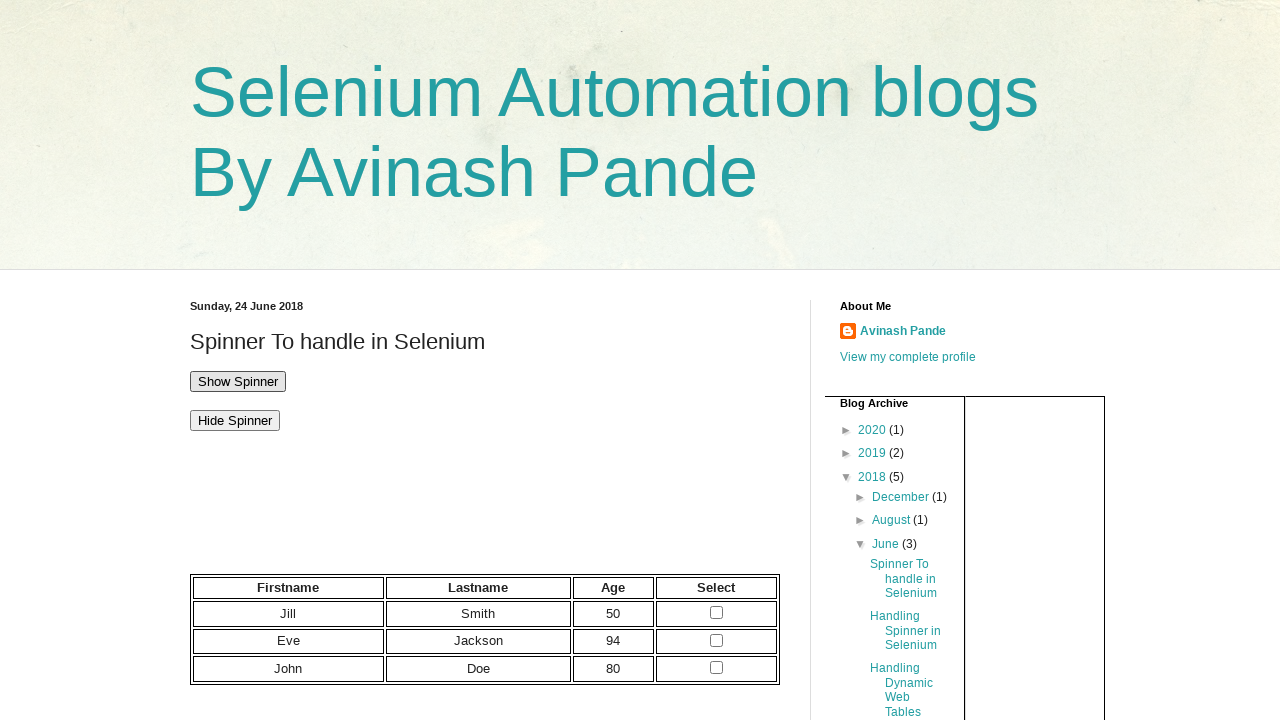

Clicked the input element at (717, 613) on xpath=//td/input
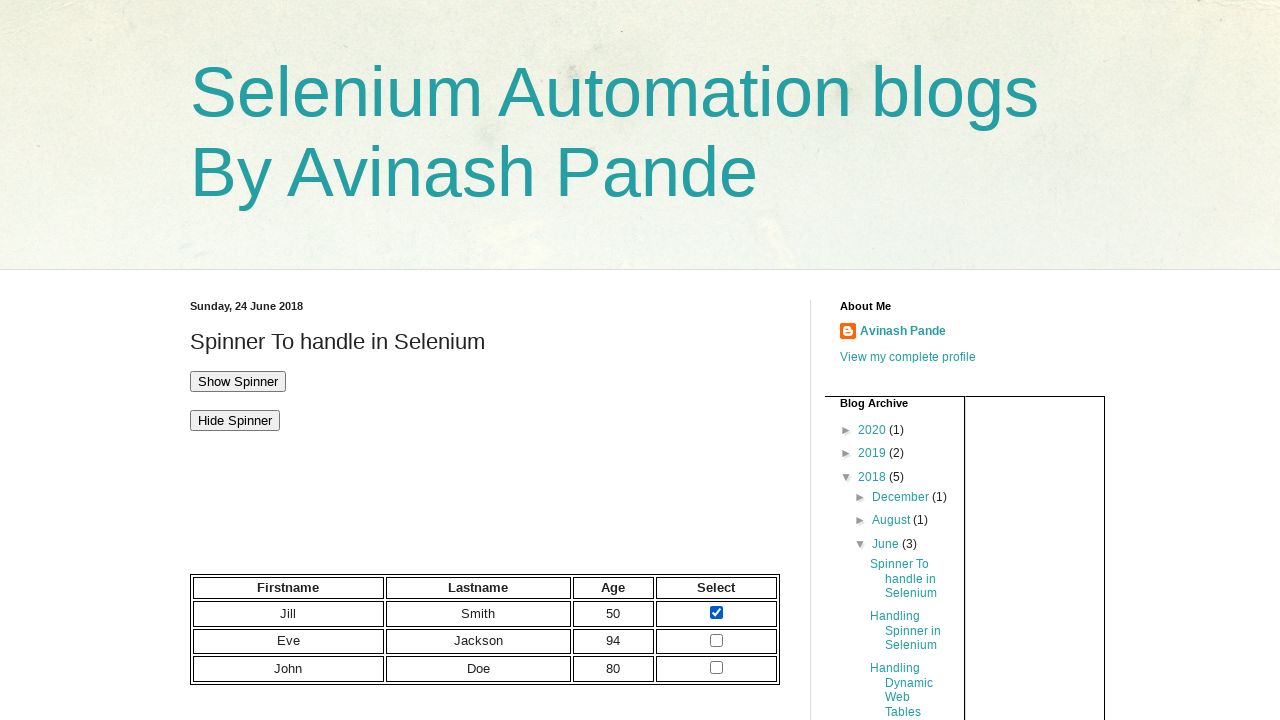

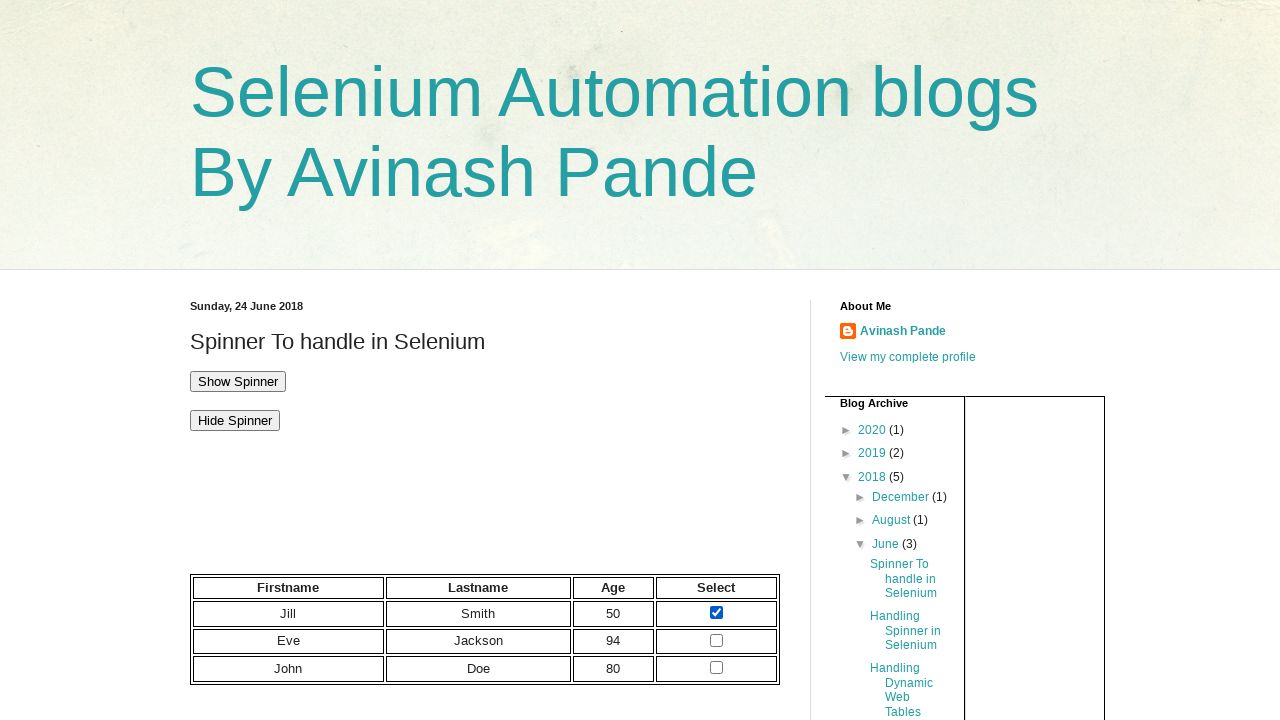